Tests click functionality by clicking on an element and verifying navigation to a result page

Starting URL: https://awesomeqa.com/selenium/mouse_interaction.html

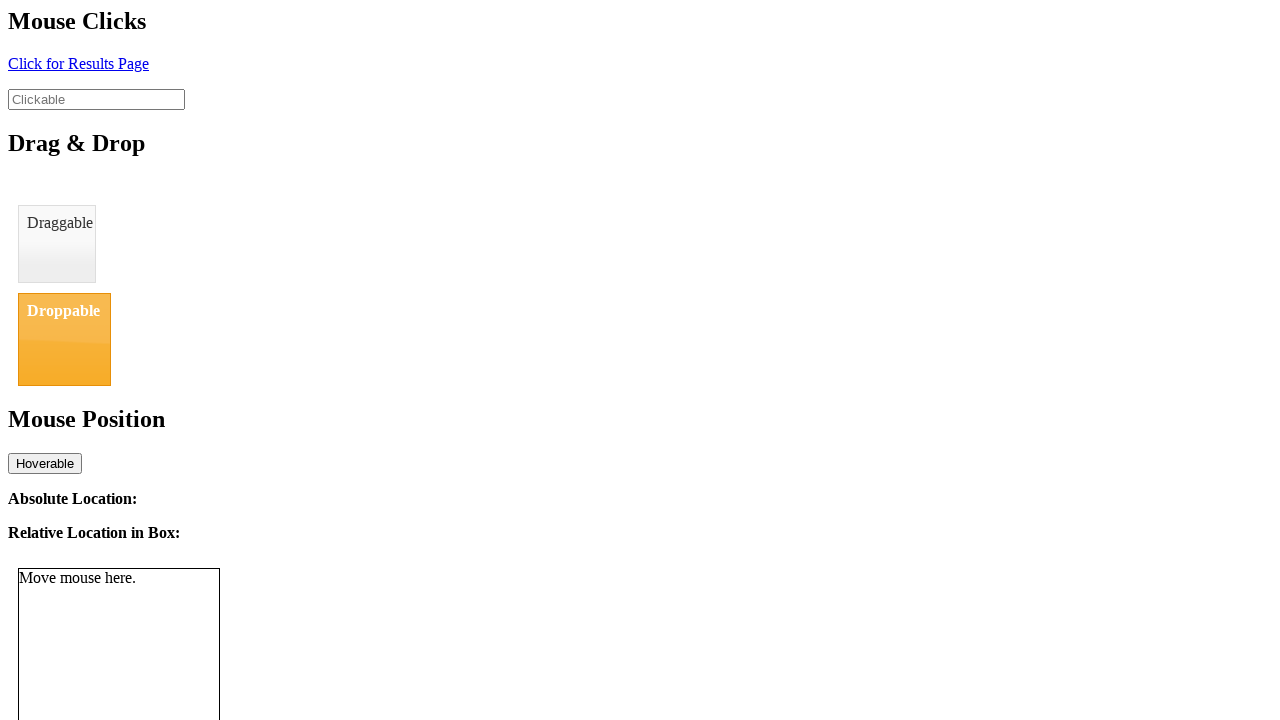

Clicked on the click element with ID 'click' at (78, 63) on #click
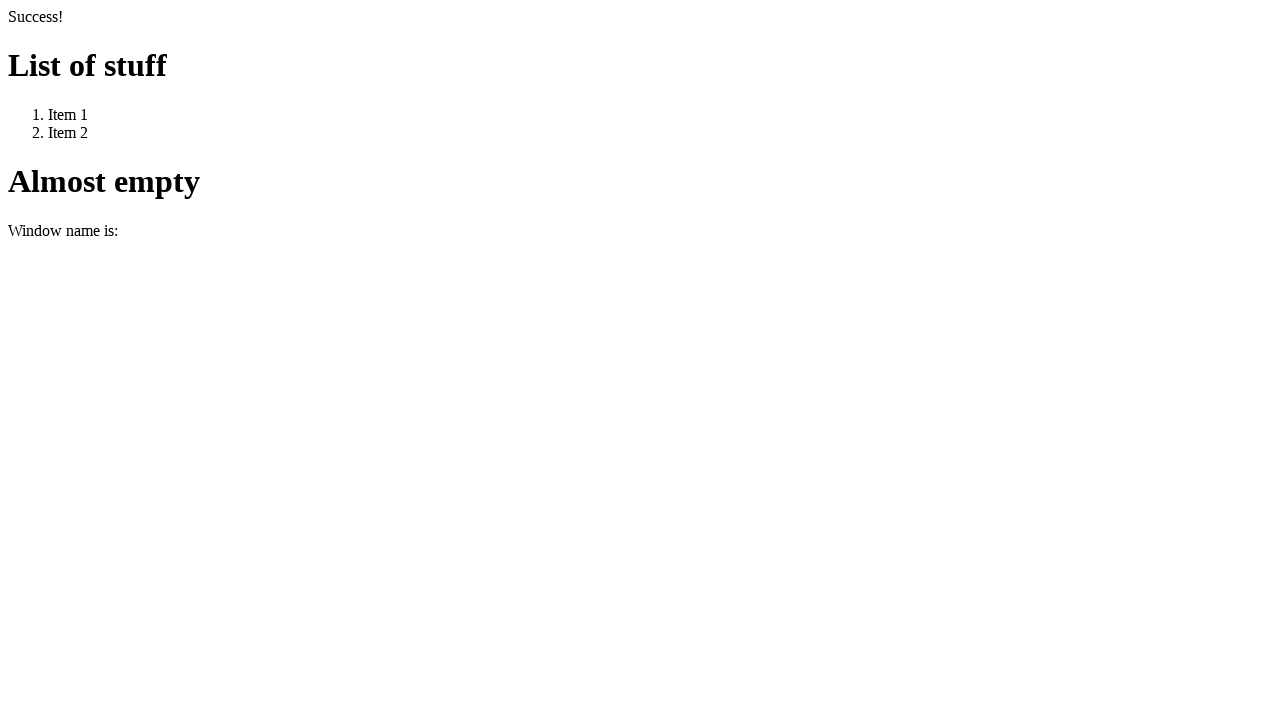

Navigated to result page (URL contains resultPage.html)
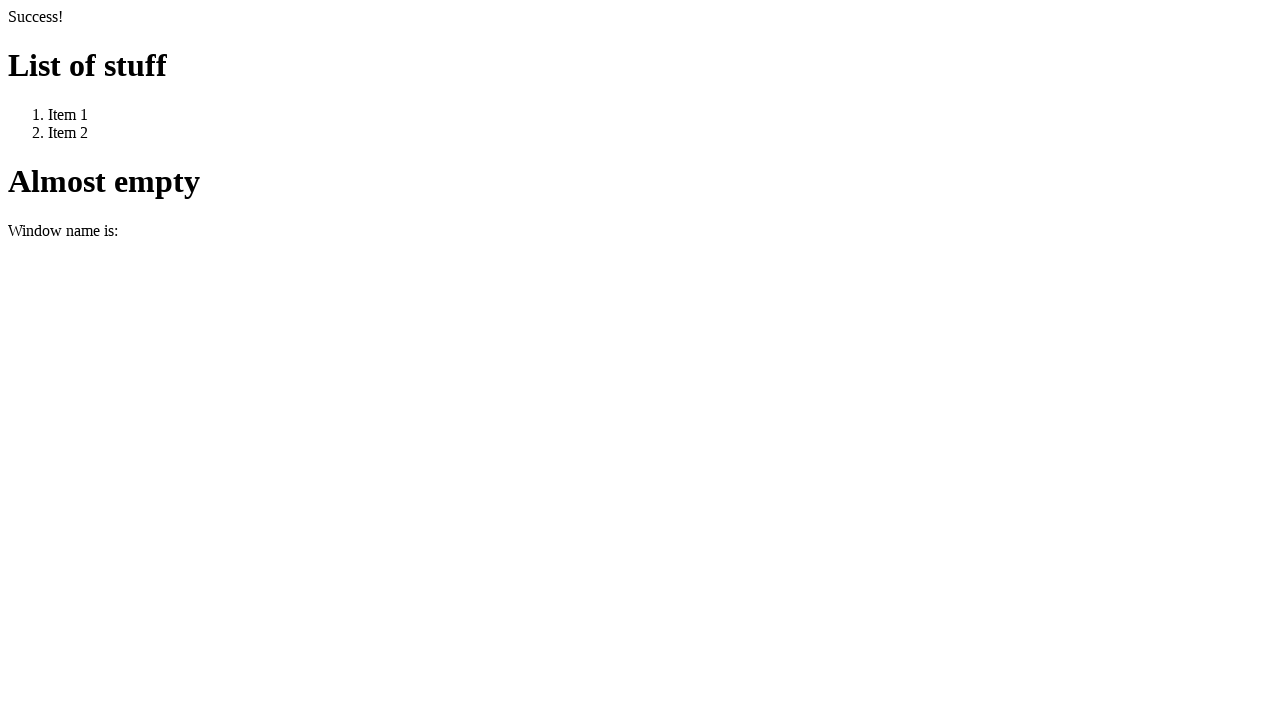

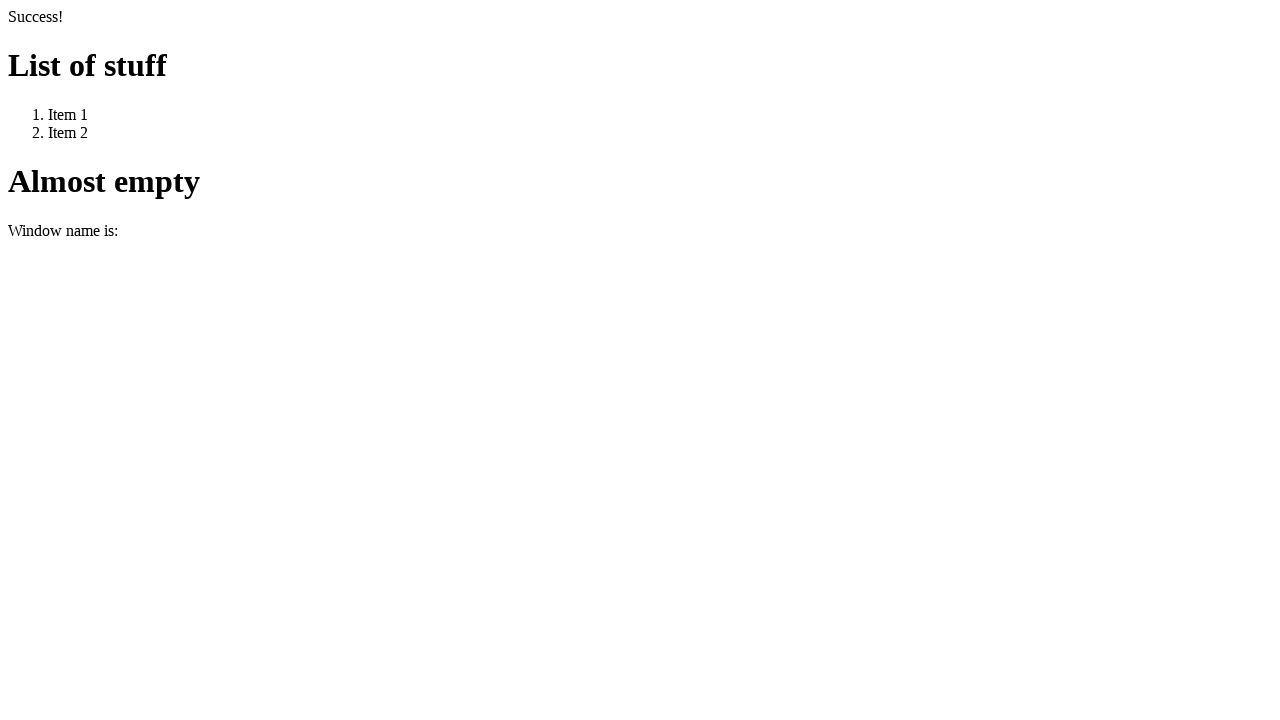